Tests a demo sign-up form by filling out personal information including name, gender, experience, date, profession, automation tools familiarity, continent selection, and multi-select options, then submitting the form.

Starting URL: https://www.techlistic.com/p/selenium-practice-form.html

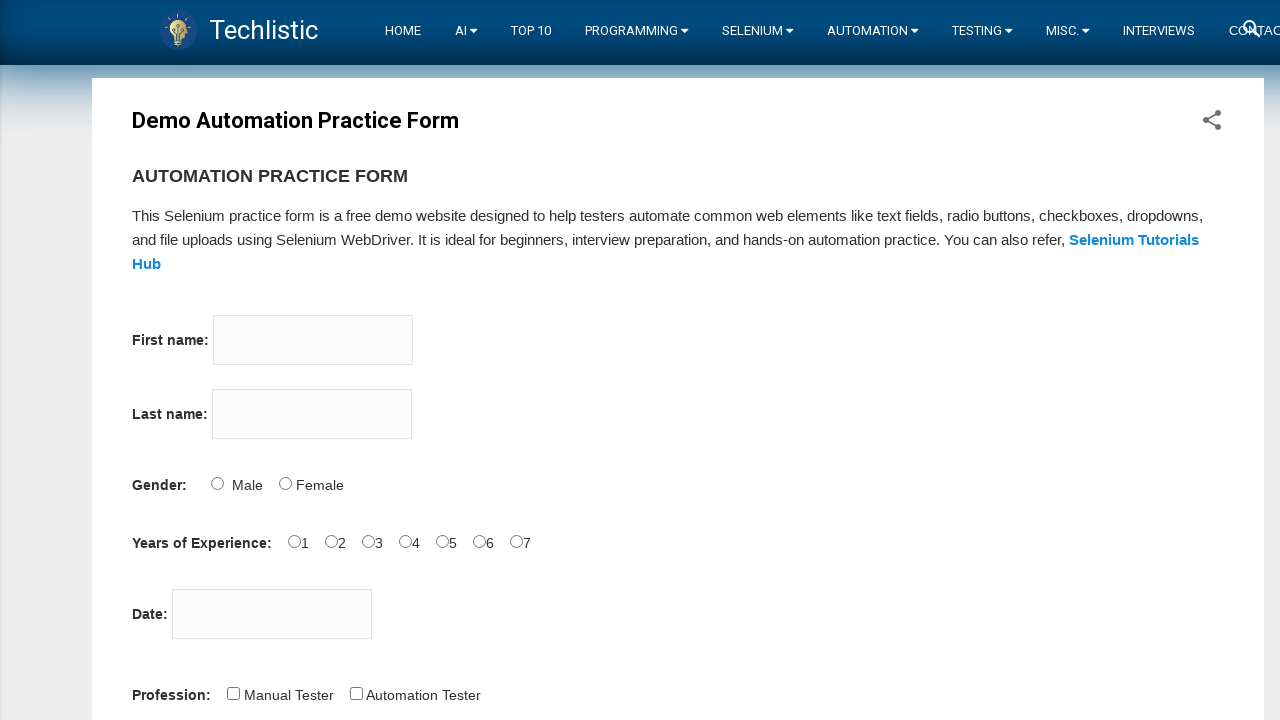

Form loaded and firstname input field is visible
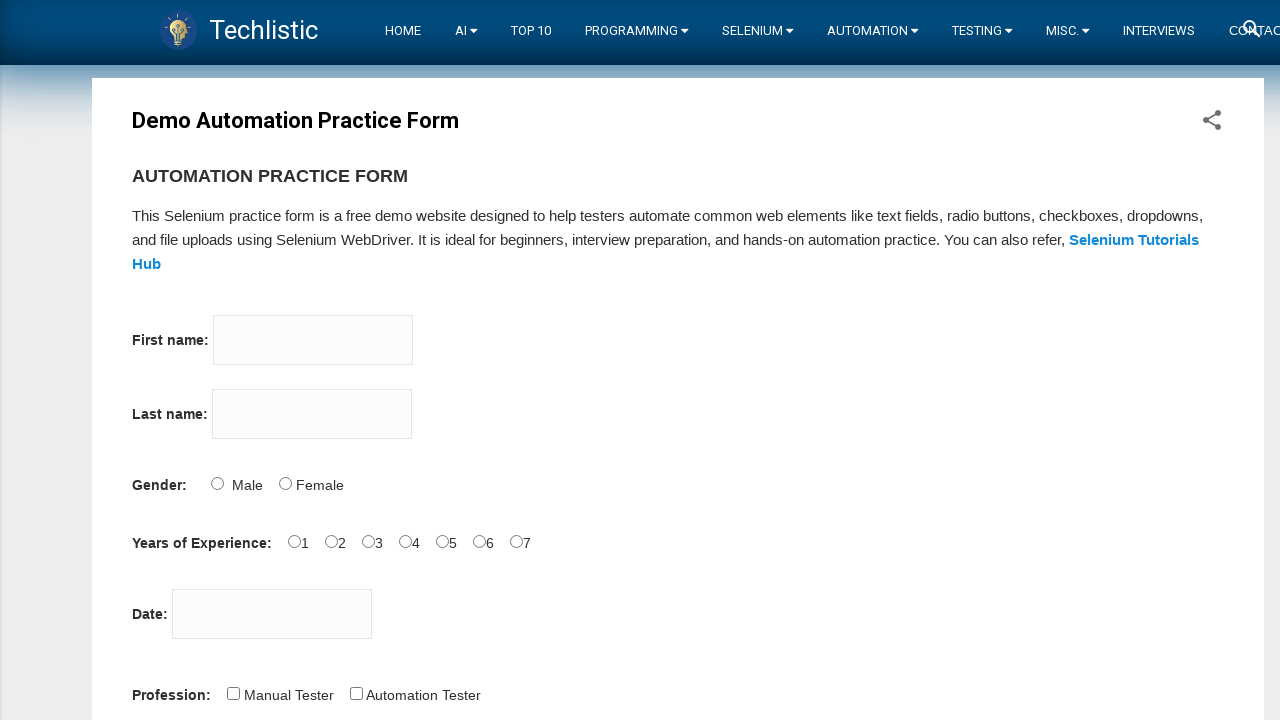

Filled firstname field with 'John' on input[name='firstname']
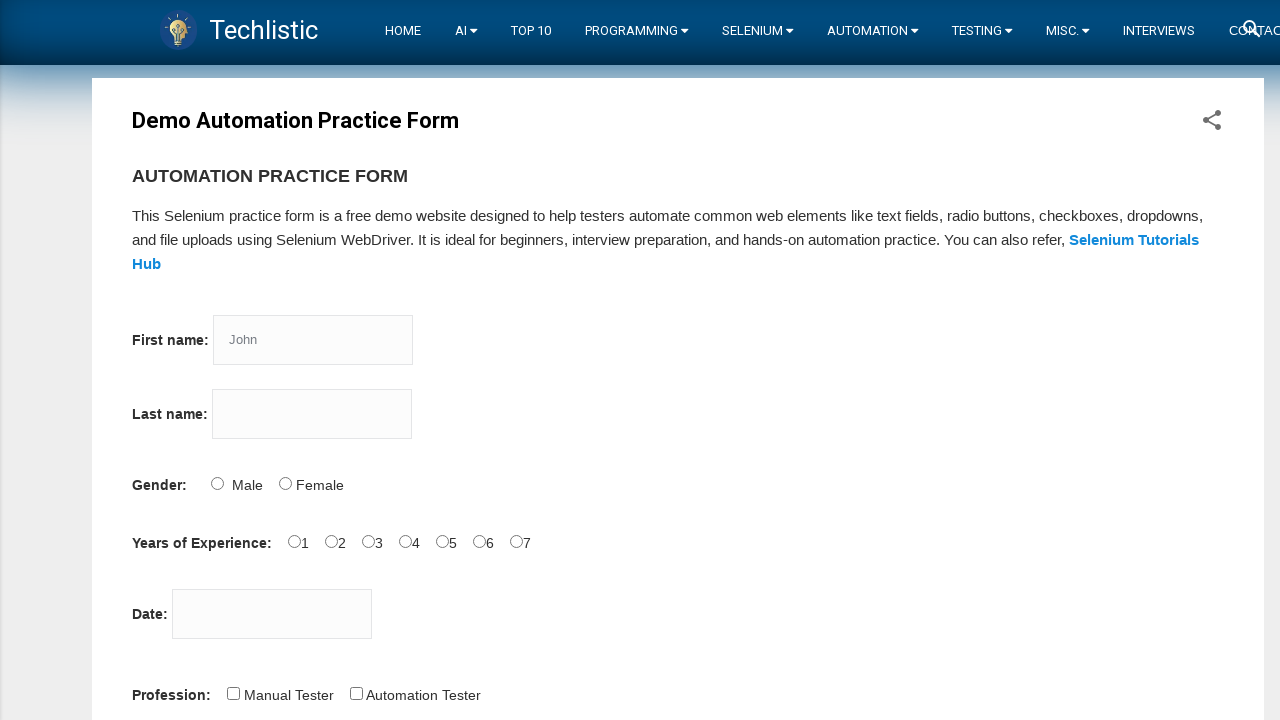

Filled lastname field with 'Smith' on input[name='lastname']
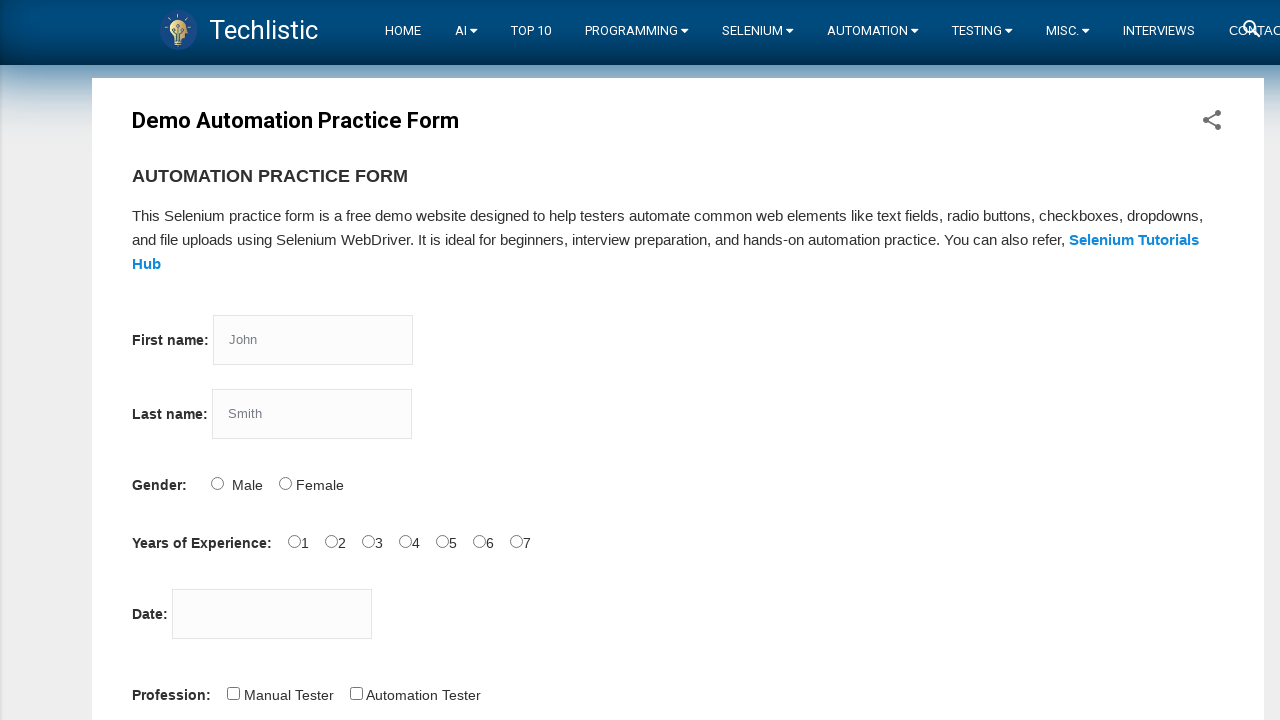

Selected Male gender option at (217, 483) on input#sex-0
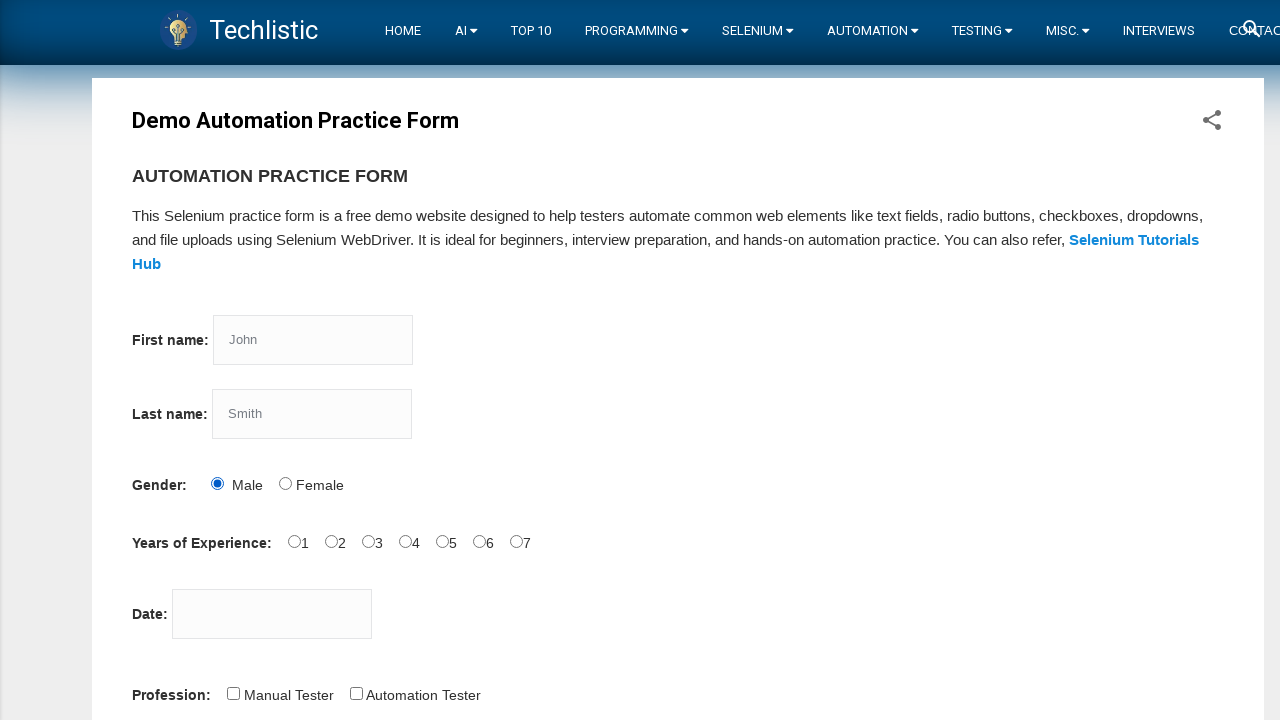

Selected 3 years of experience at (368, 541) on input#exp-2
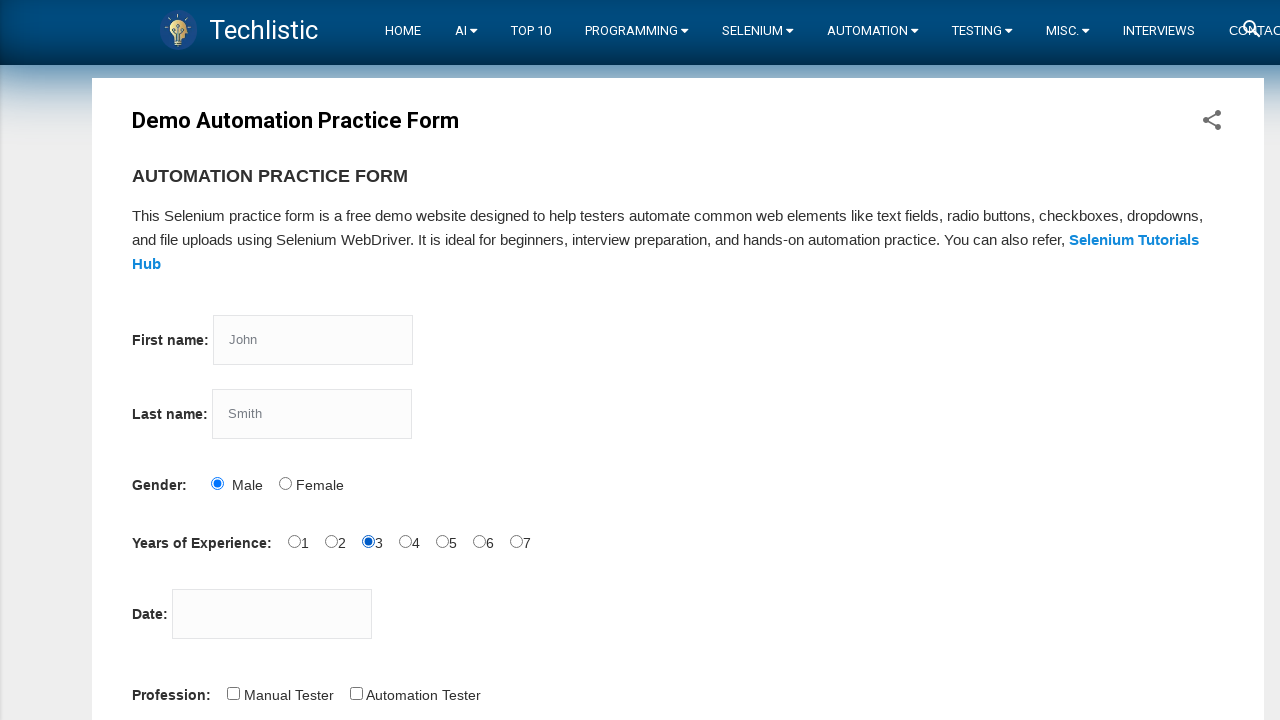

Filled date field with '05/15/2024' on input#datepicker
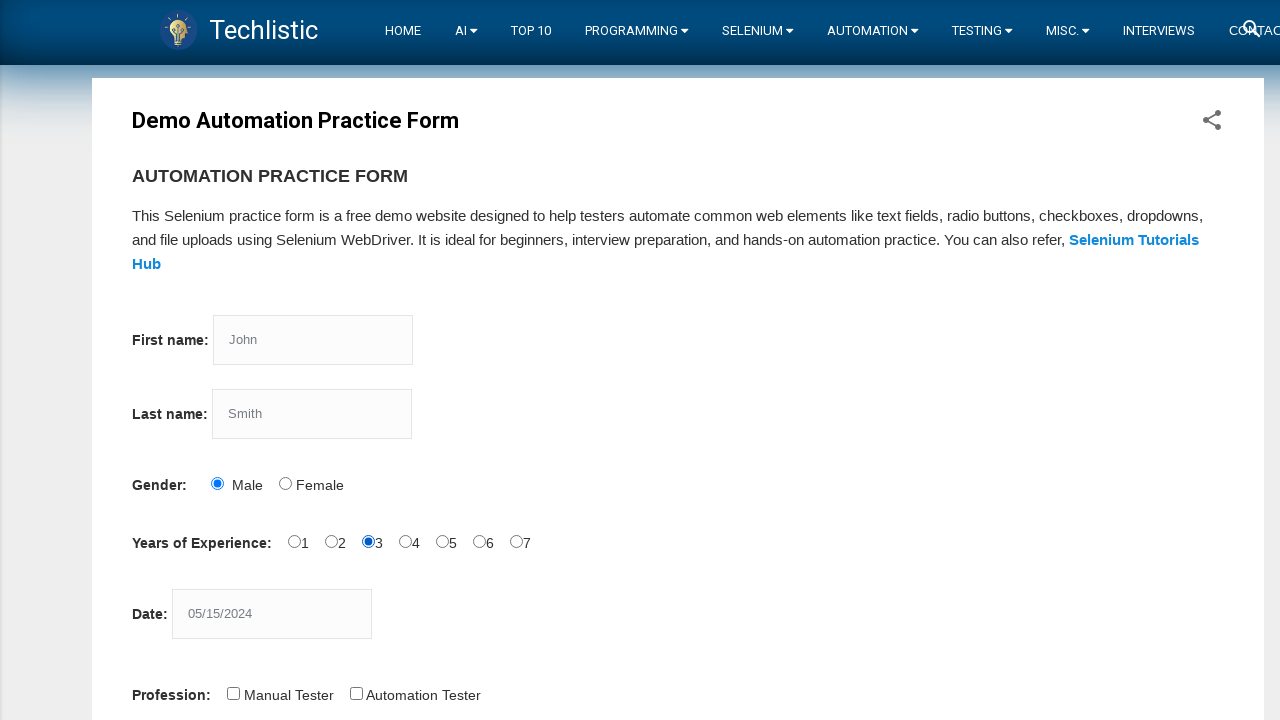

Selected Automation Tester profession at (356, 693) on input#profession-1
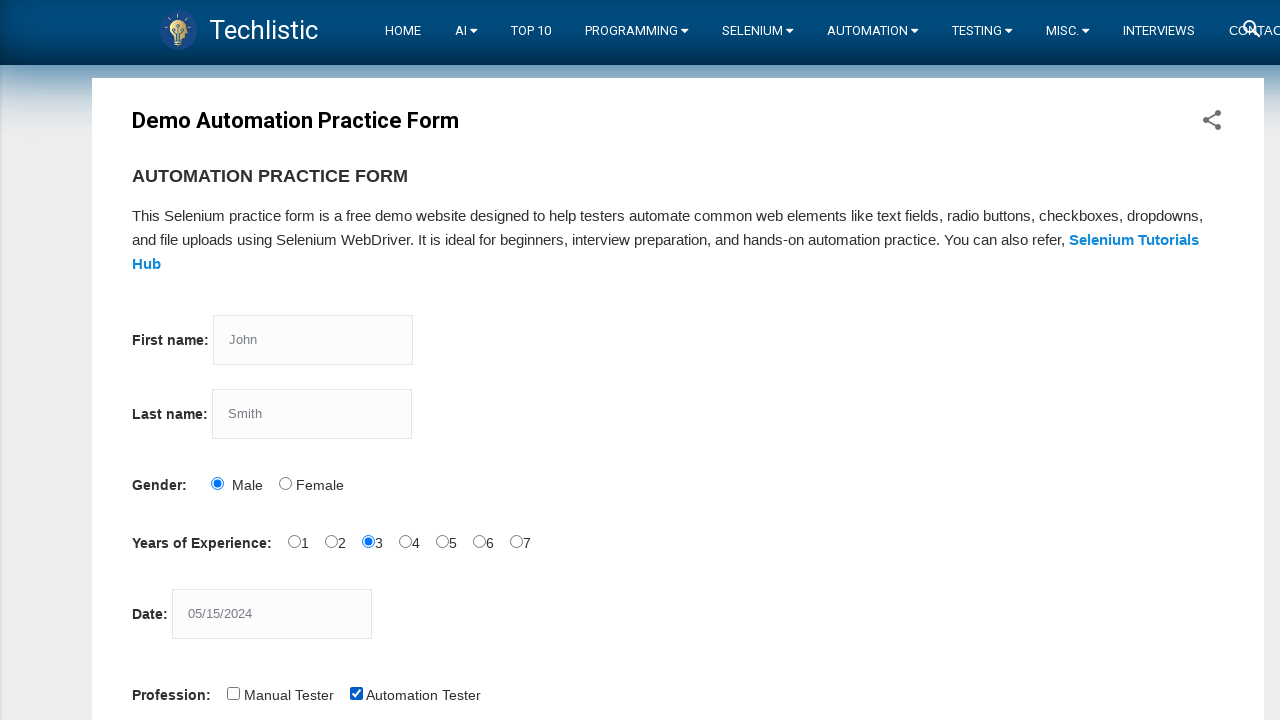

Selected Selenium WebDriver automation tool at (346, 360) on input#tool-1
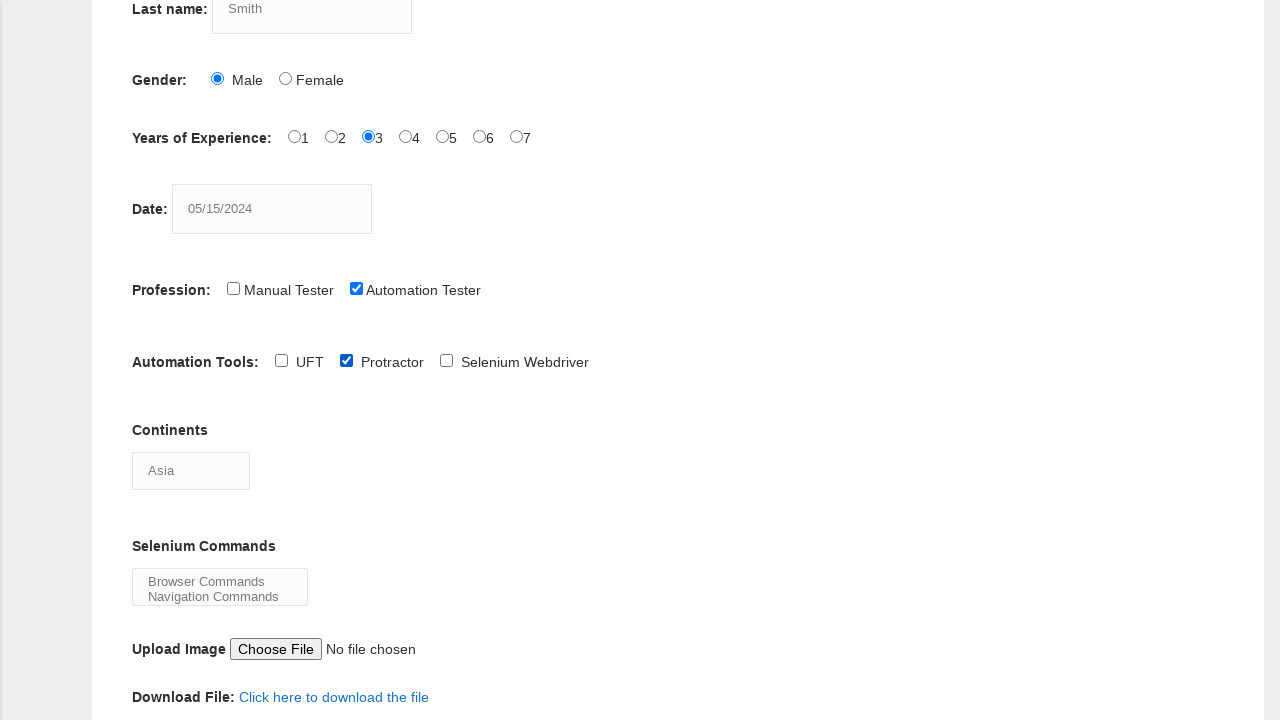

Selected Europe from continents dropdown on select#continents
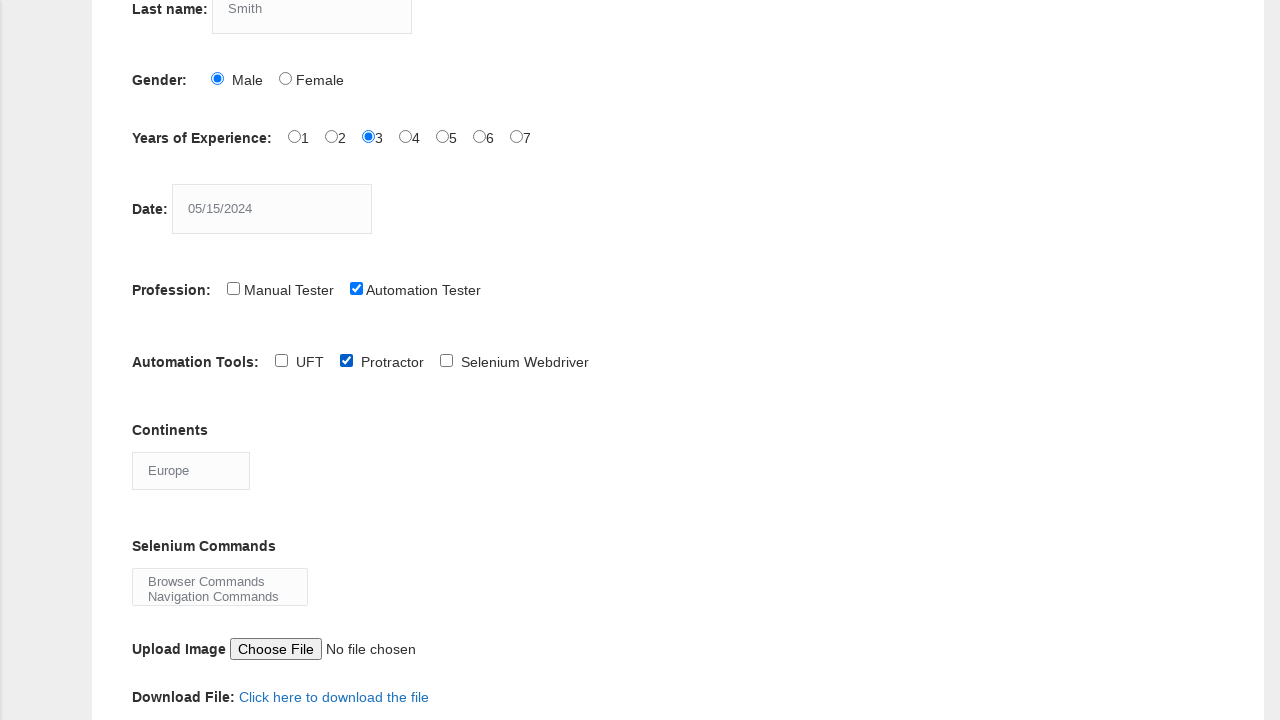

Selected Browser Commands and Navigation Commands from selenium_commands multi-select on select#selenium_commands
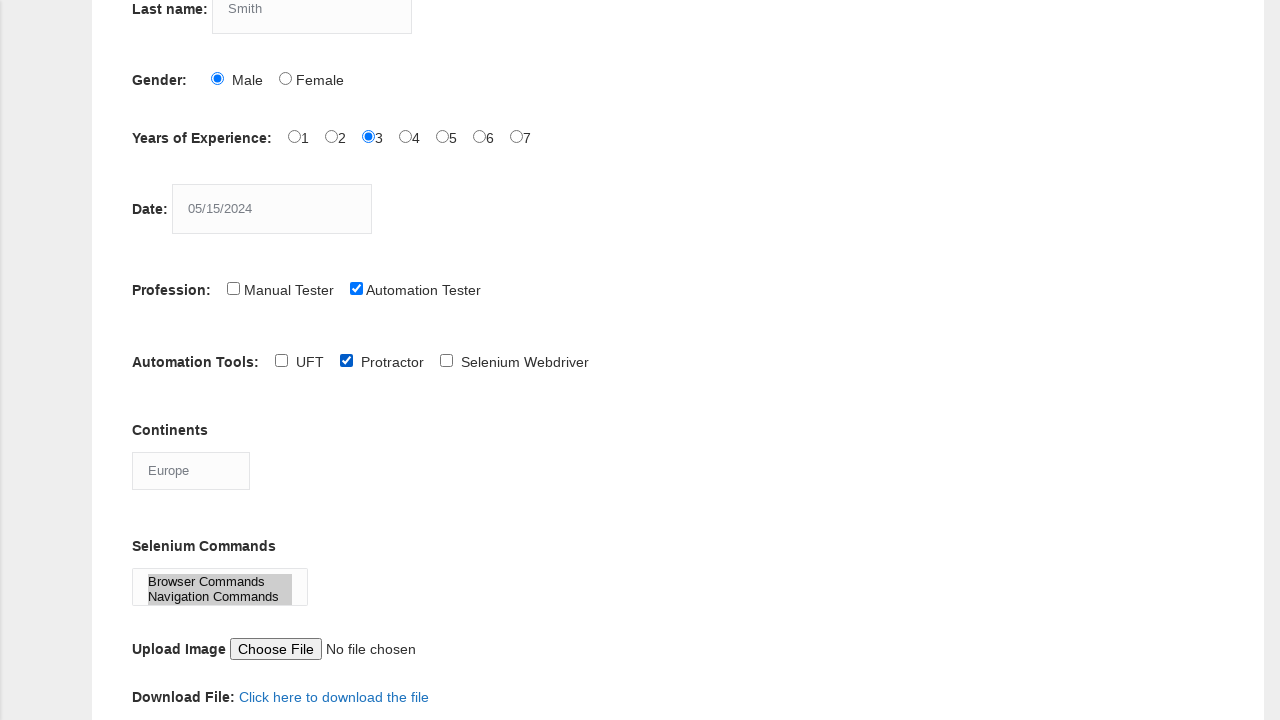

Clicked Submit button to submit the form at (157, 360) on button#submit
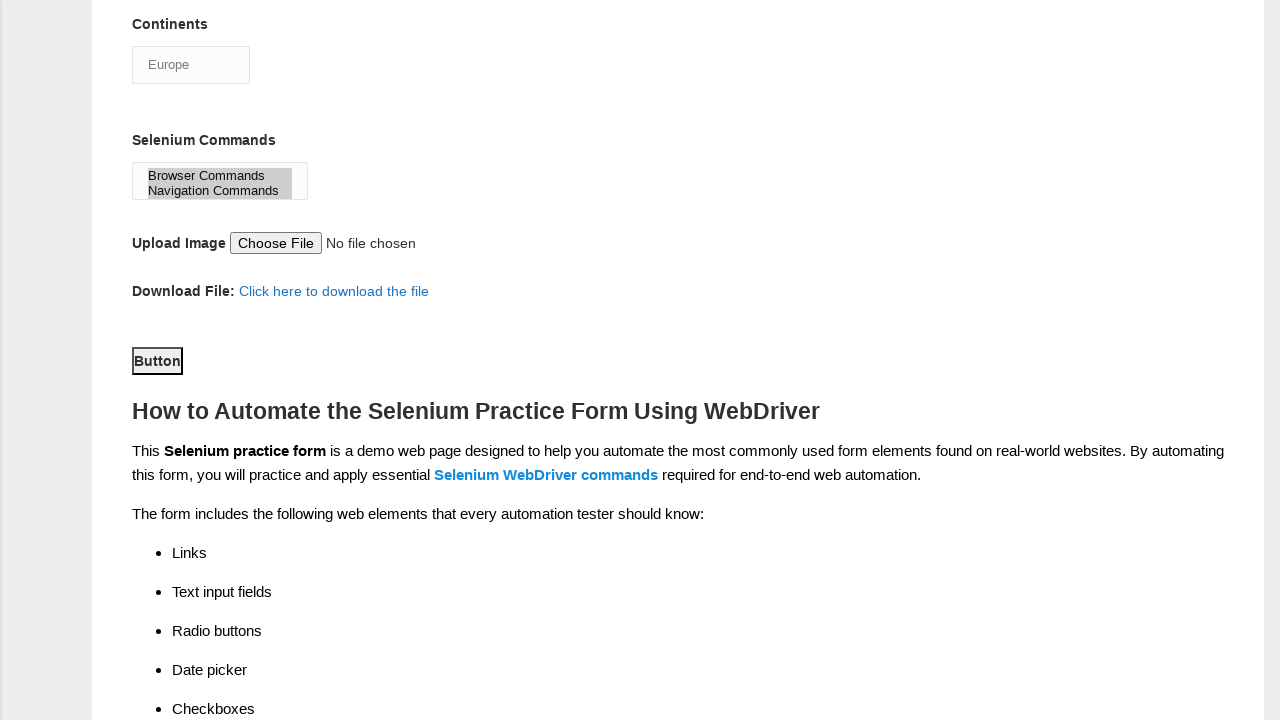

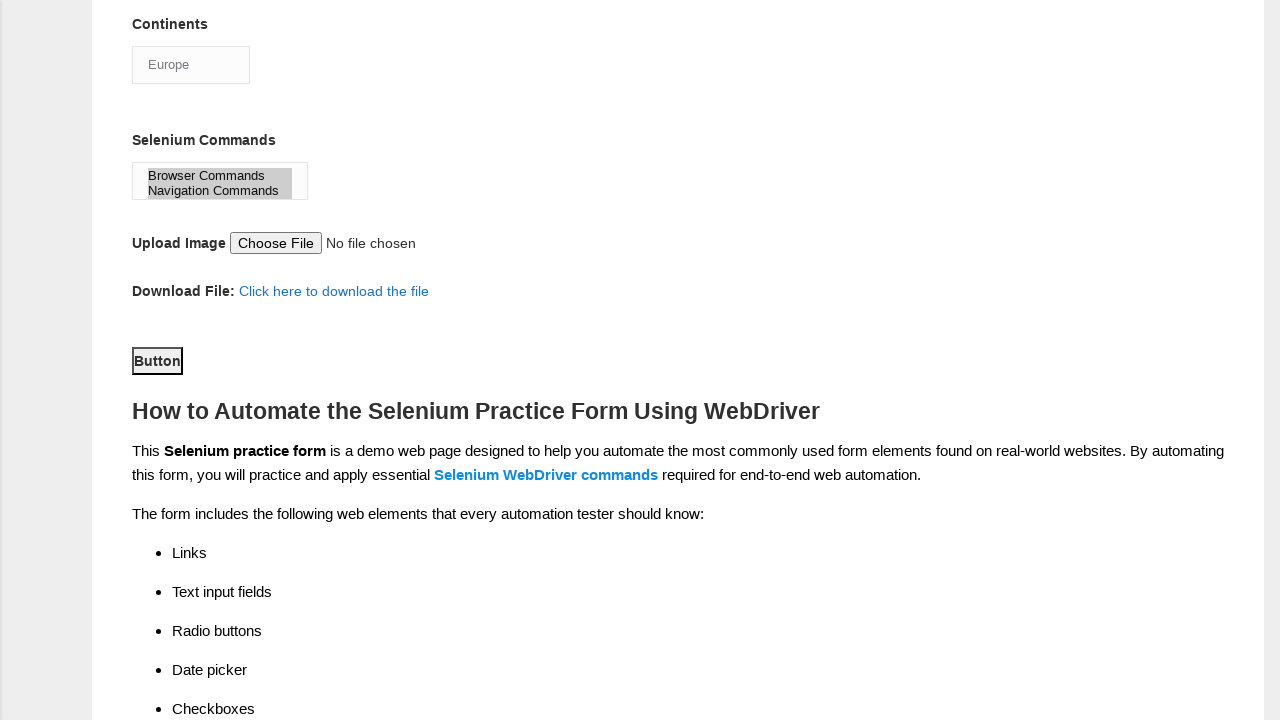